Tests an age submission form by entering a name and age, clicking submit, and verifying the displayed message.

Starting URL: https://kristinek.github.io/site/examples/age

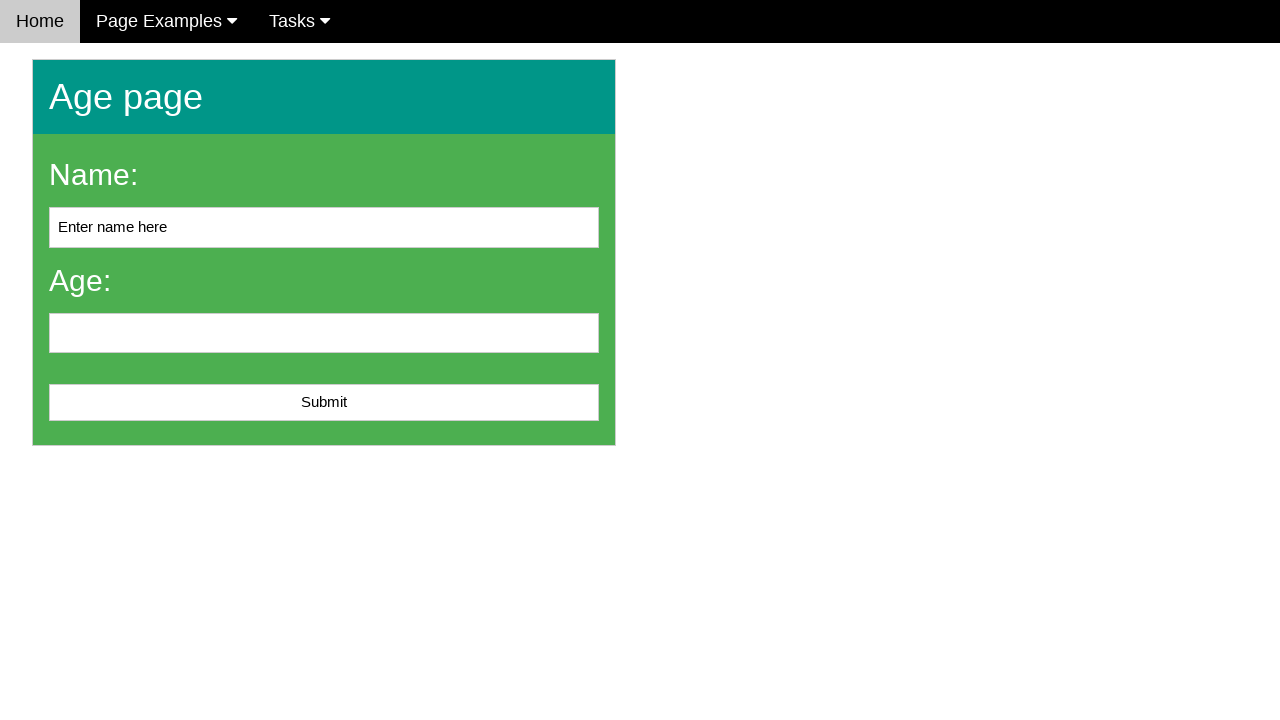

Cleared the name field on #name
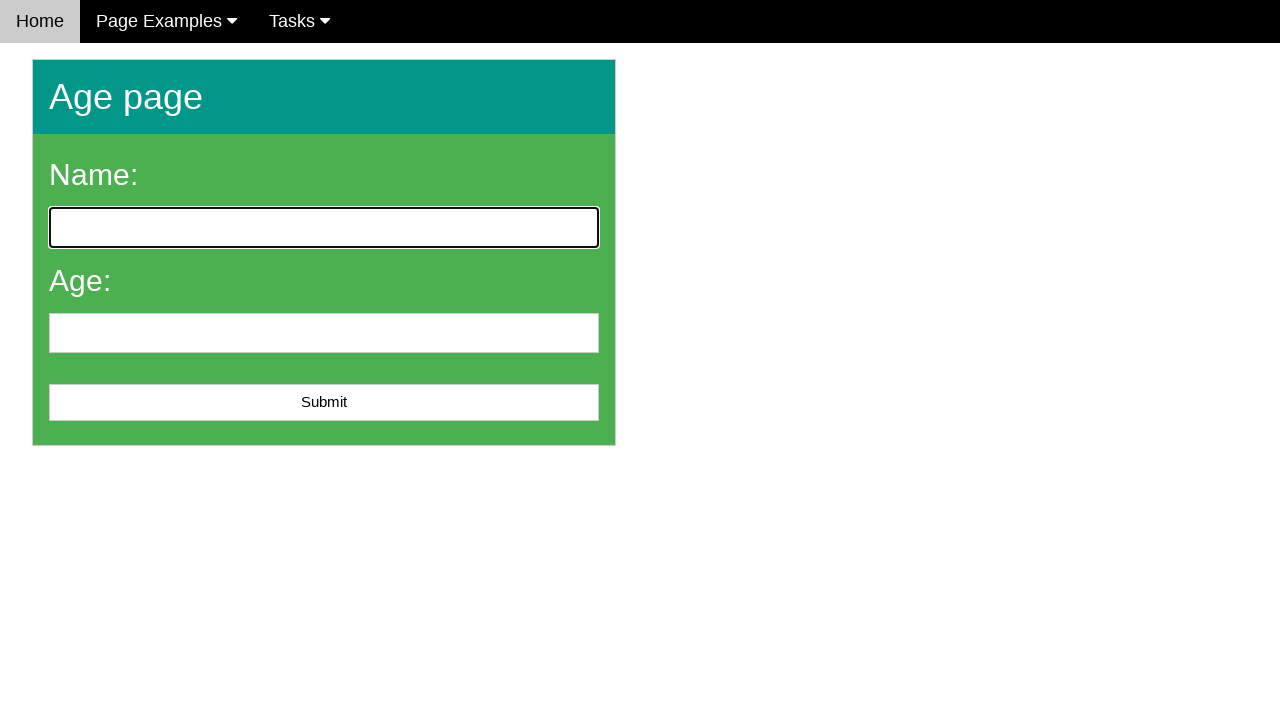

Filled name field with 'John Smith' on #name
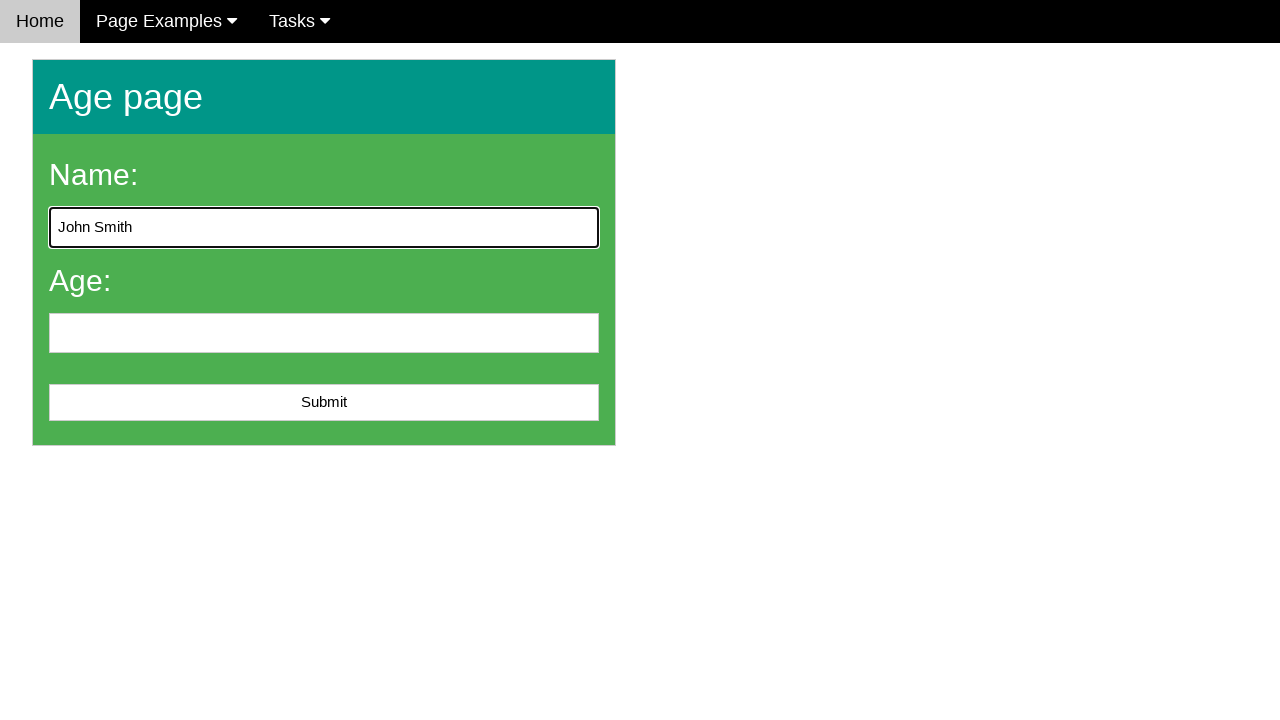

Filled age field with '25' on #age
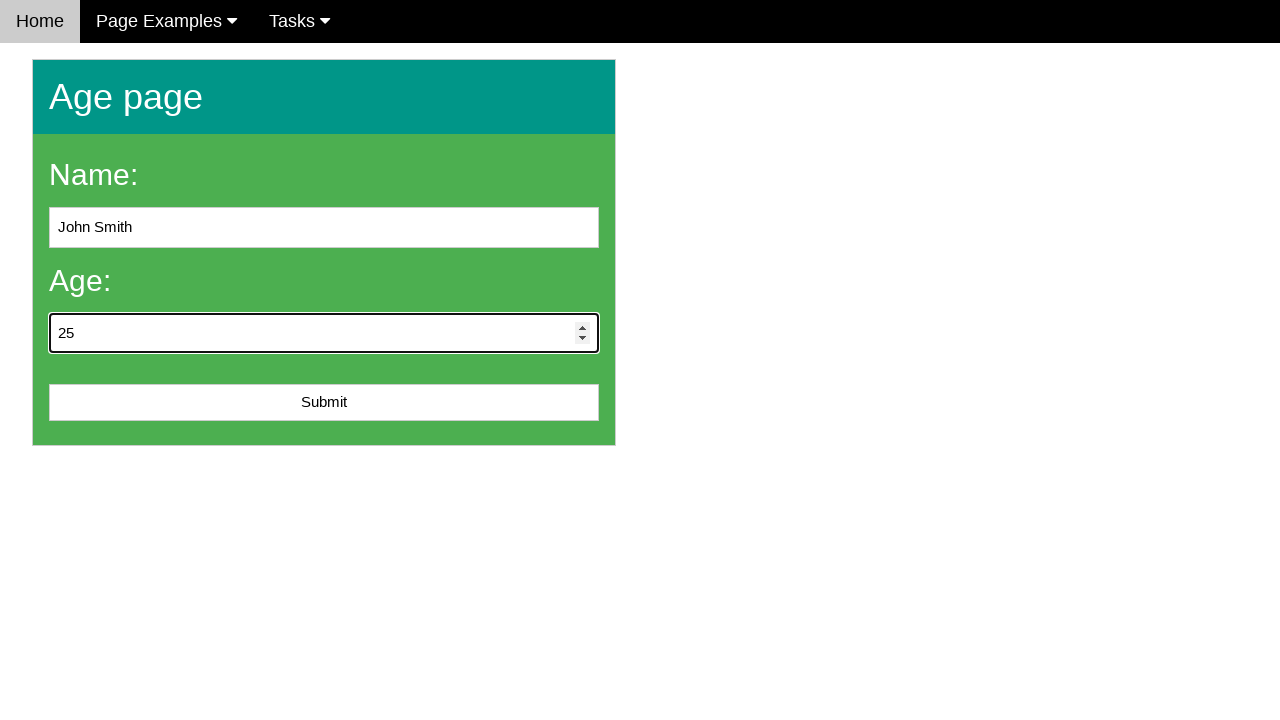

Clicked the Submit button at (324, 403) on #submit
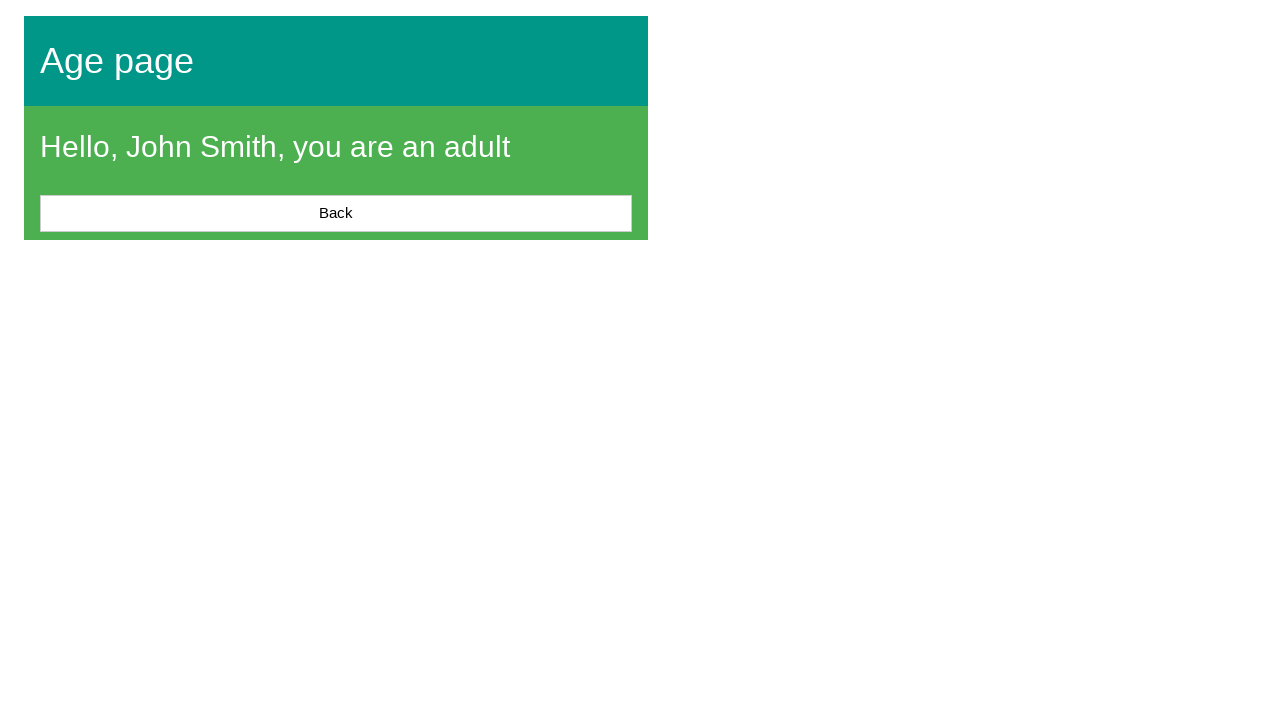

Message element loaded and is visible
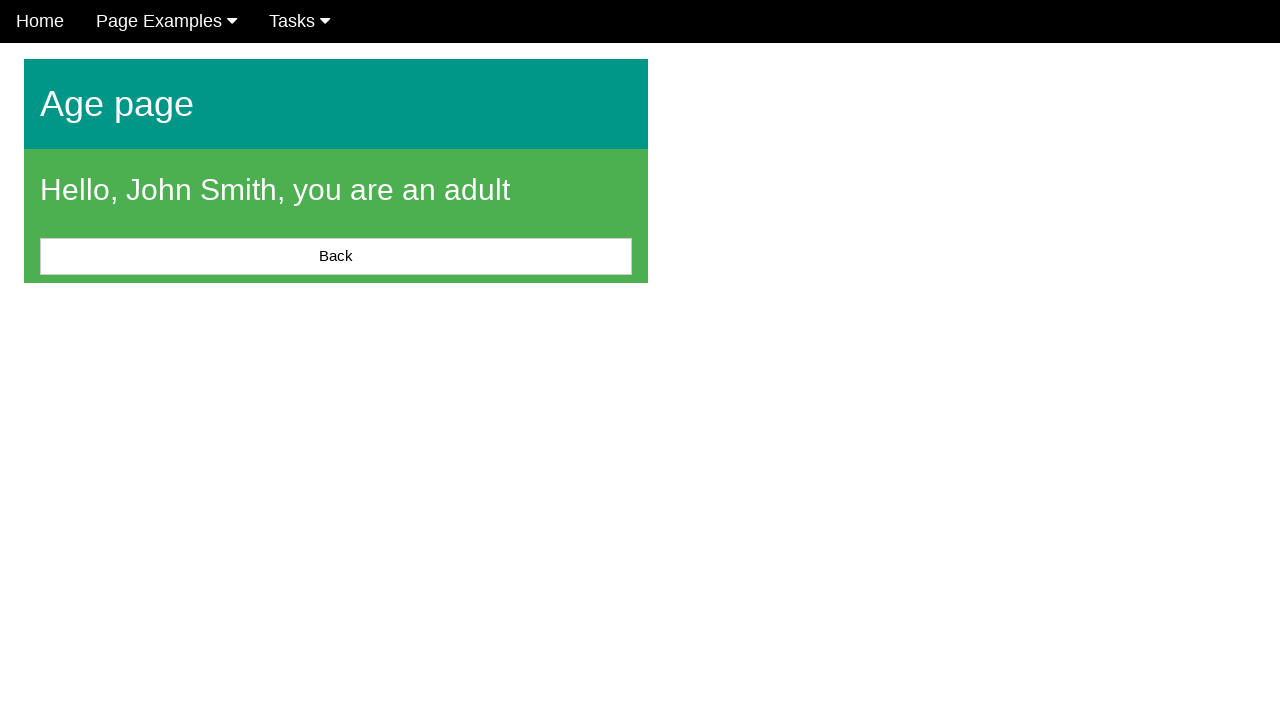

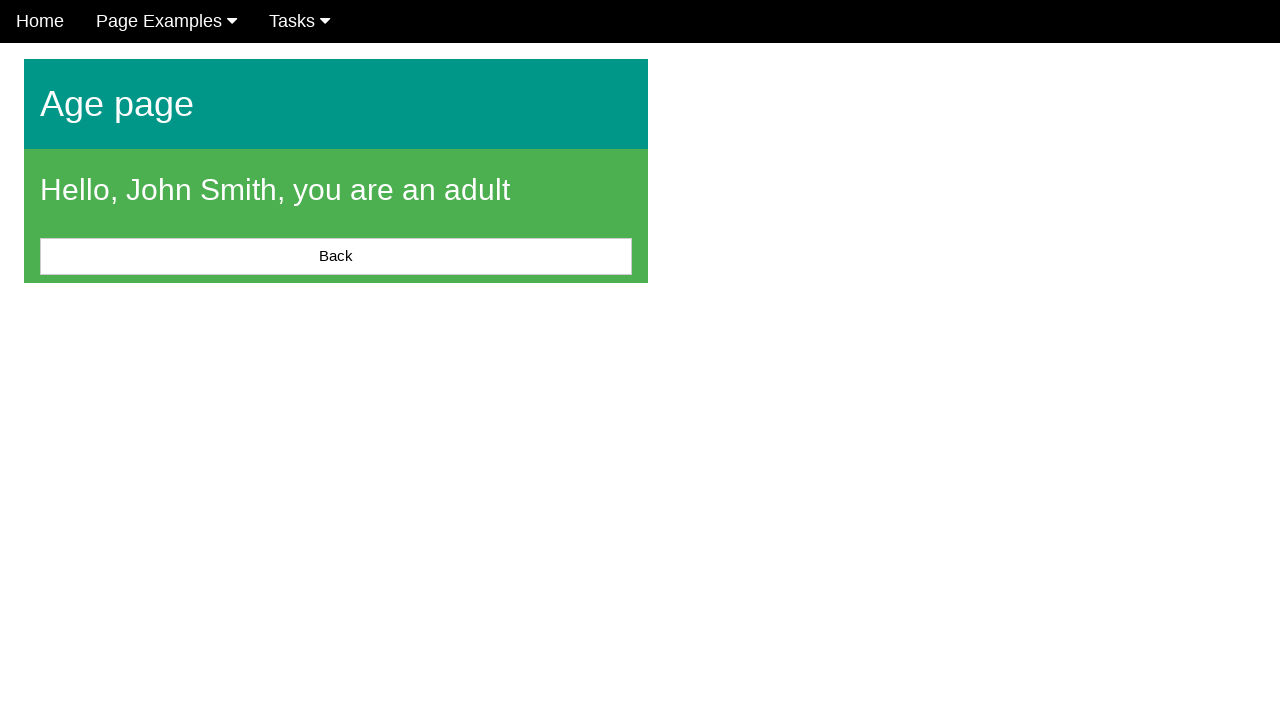